Tests that edits are cancelled when pressing Escape key

Starting URL: https://demo.playwright.dev/todomvc

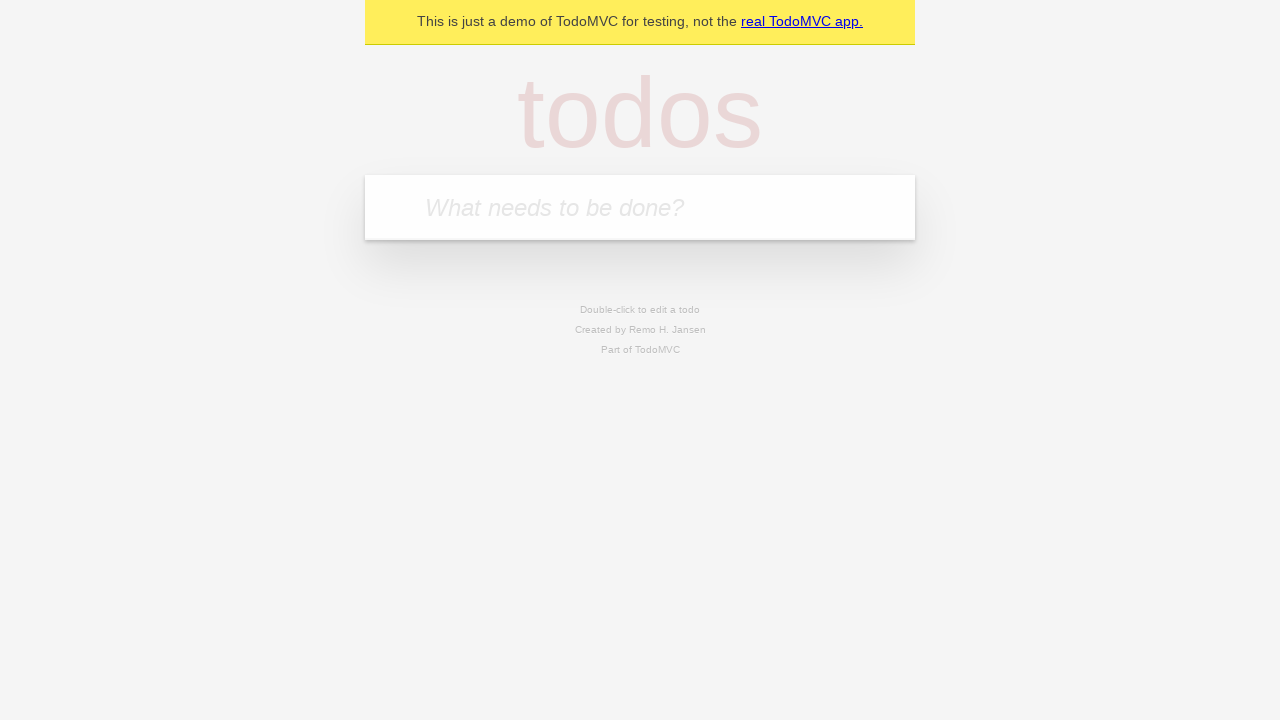

Filled input field with first todo item 'buy some cheese' on internal:attr=[placeholder="What needs to be done?"i]
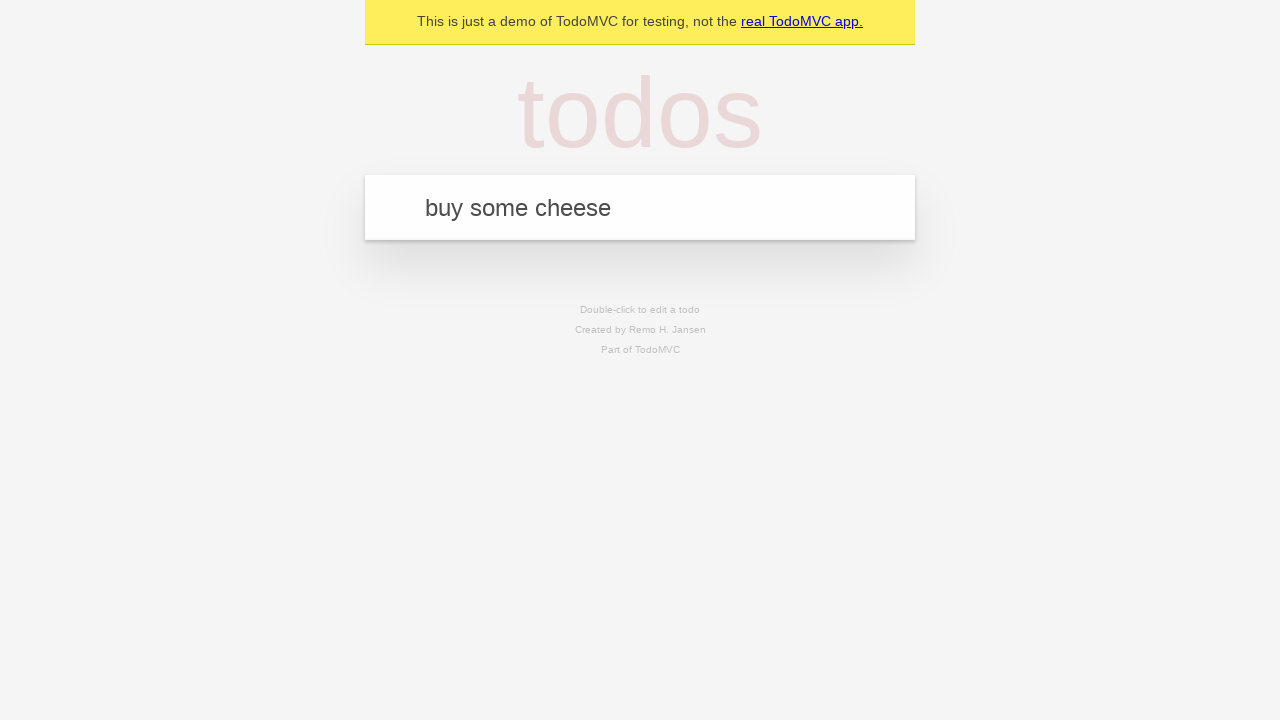

Pressed Enter to create first todo item on internal:attr=[placeholder="What needs to be done?"i]
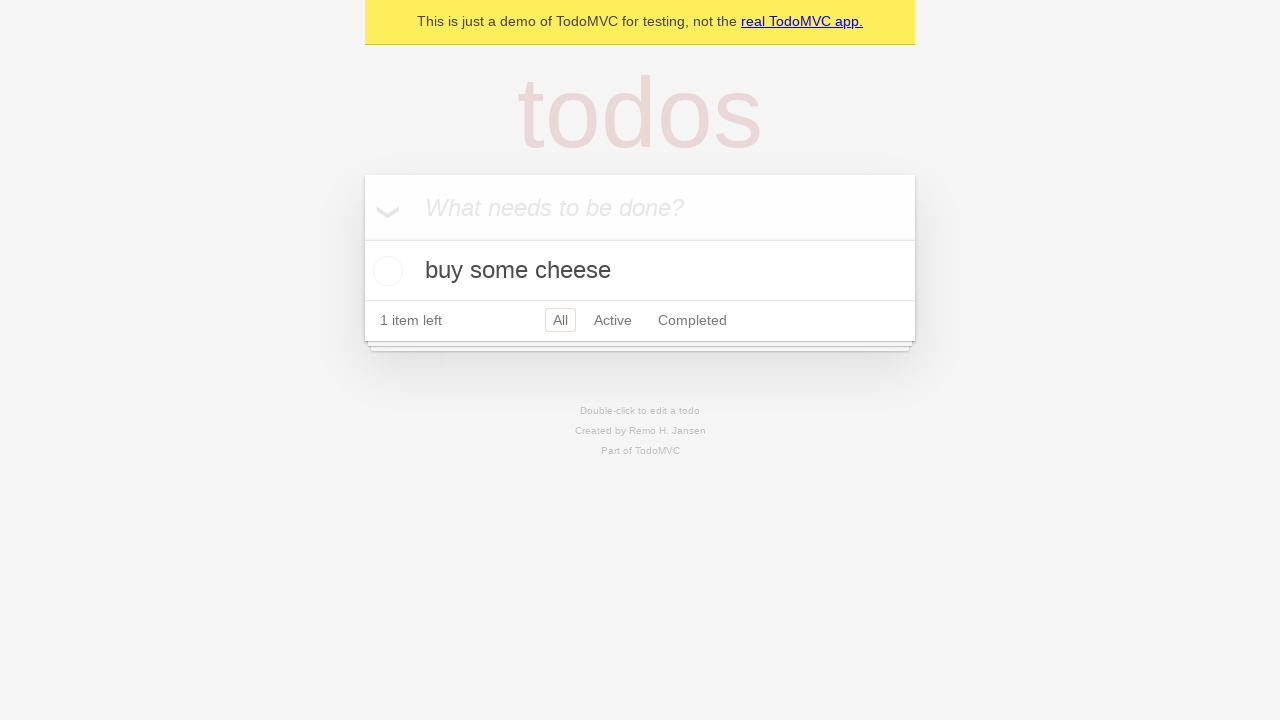

Filled input field with second todo item 'feed the cat' on internal:attr=[placeholder="What needs to be done?"i]
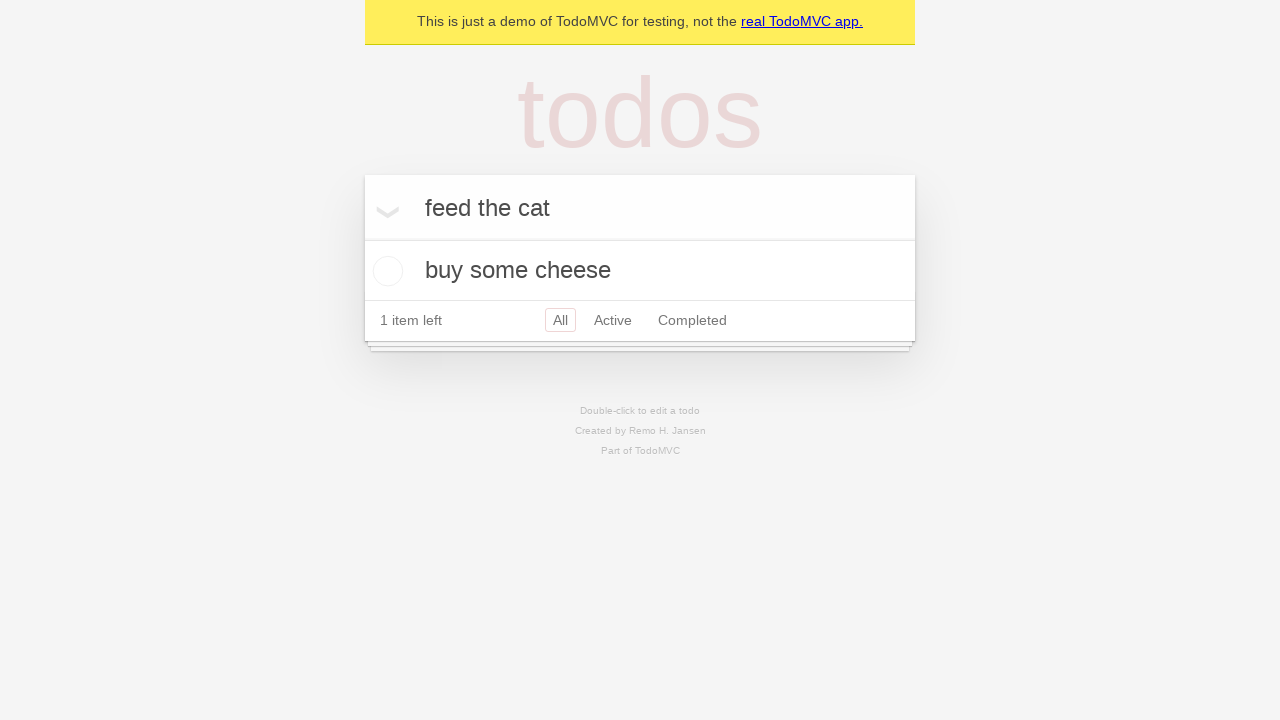

Pressed Enter to create second todo item on internal:attr=[placeholder="What needs to be done?"i]
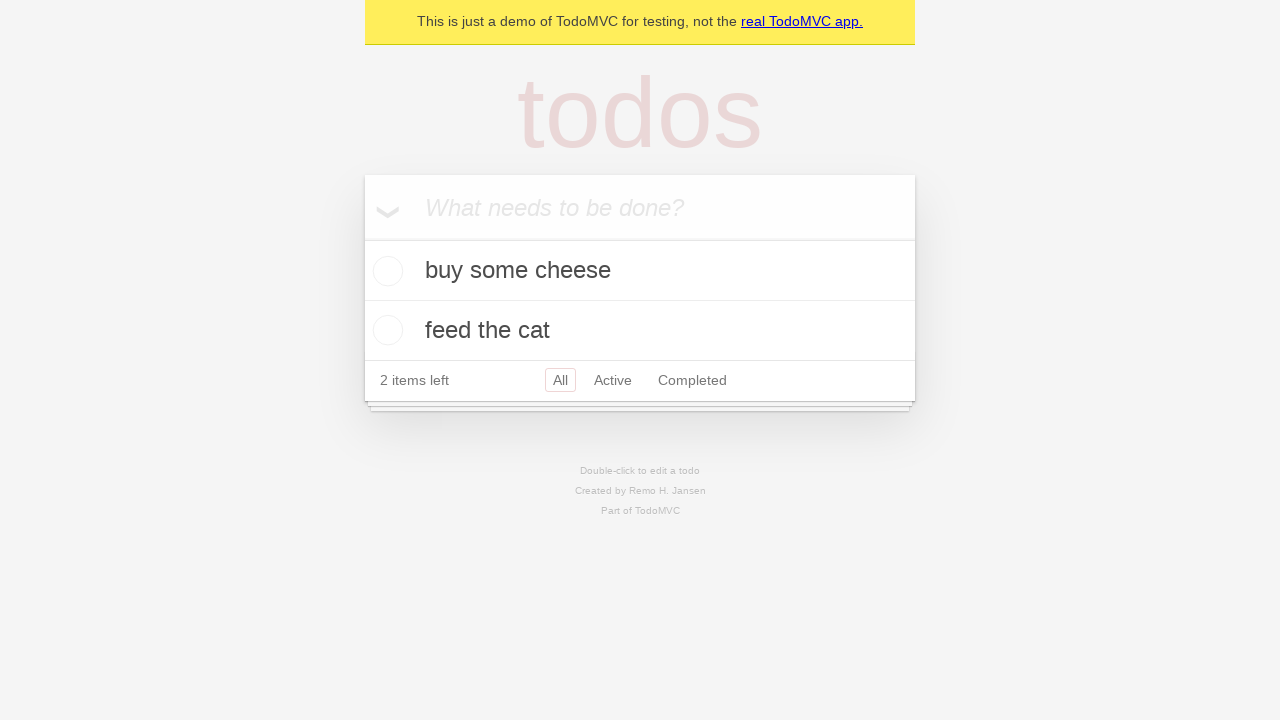

Filled input field with third todo item 'book a doctors appointment' on internal:attr=[placeholder="What needs to be done?"i]
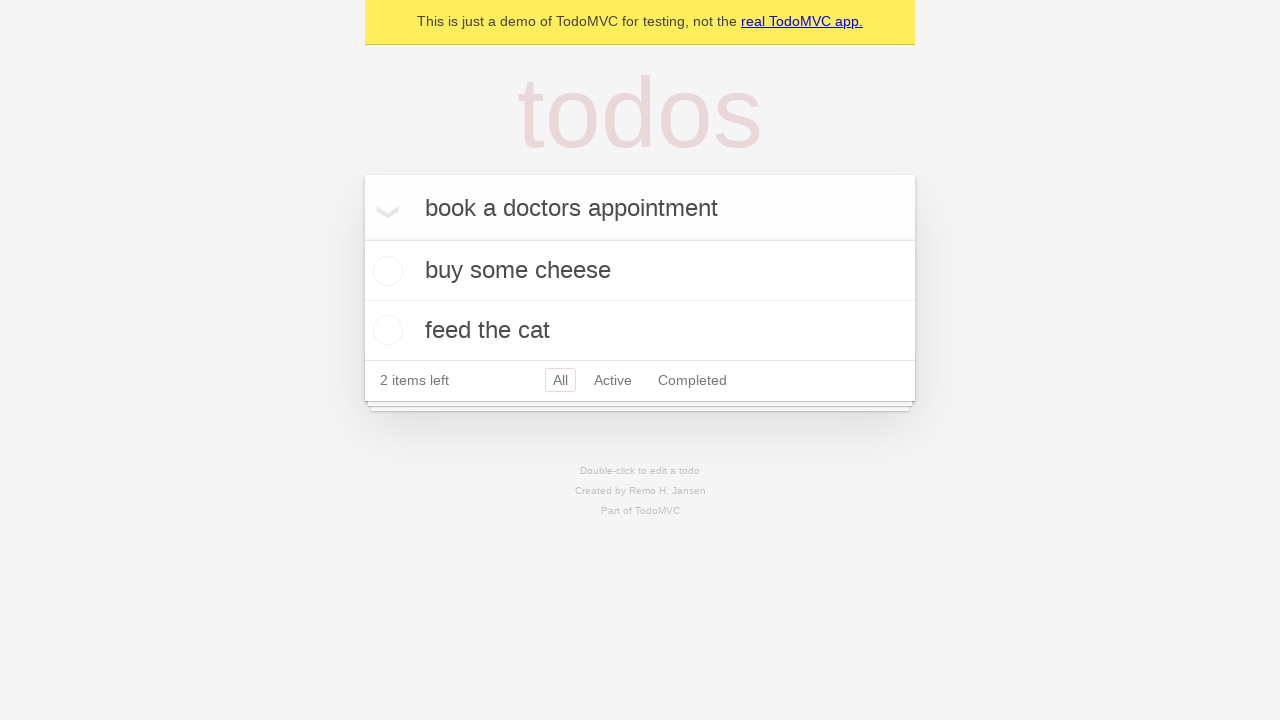

Pressed Enter to create third todo item on internal:attr=[placeholder="What needs to be done?"i]
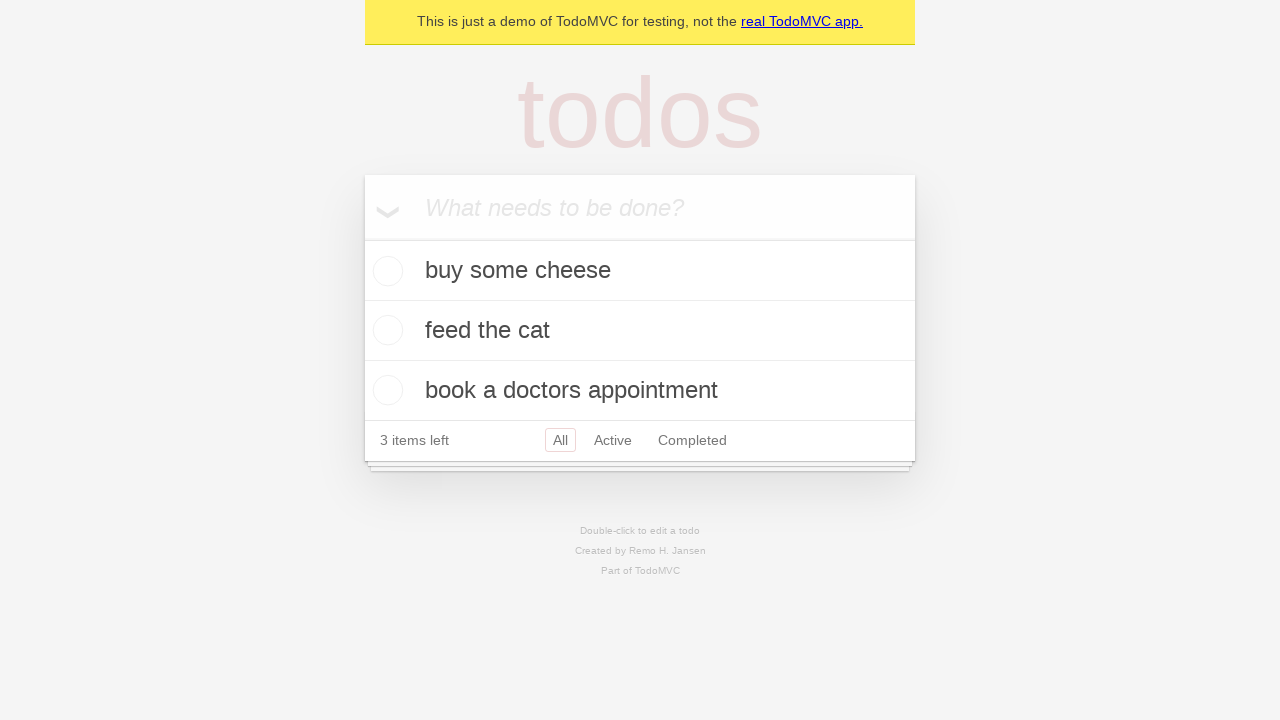

Double-clicked second todo item to enter edit mode at (640, 331) on internal:testid=[data-testid="todo-item"s] >> nth=1
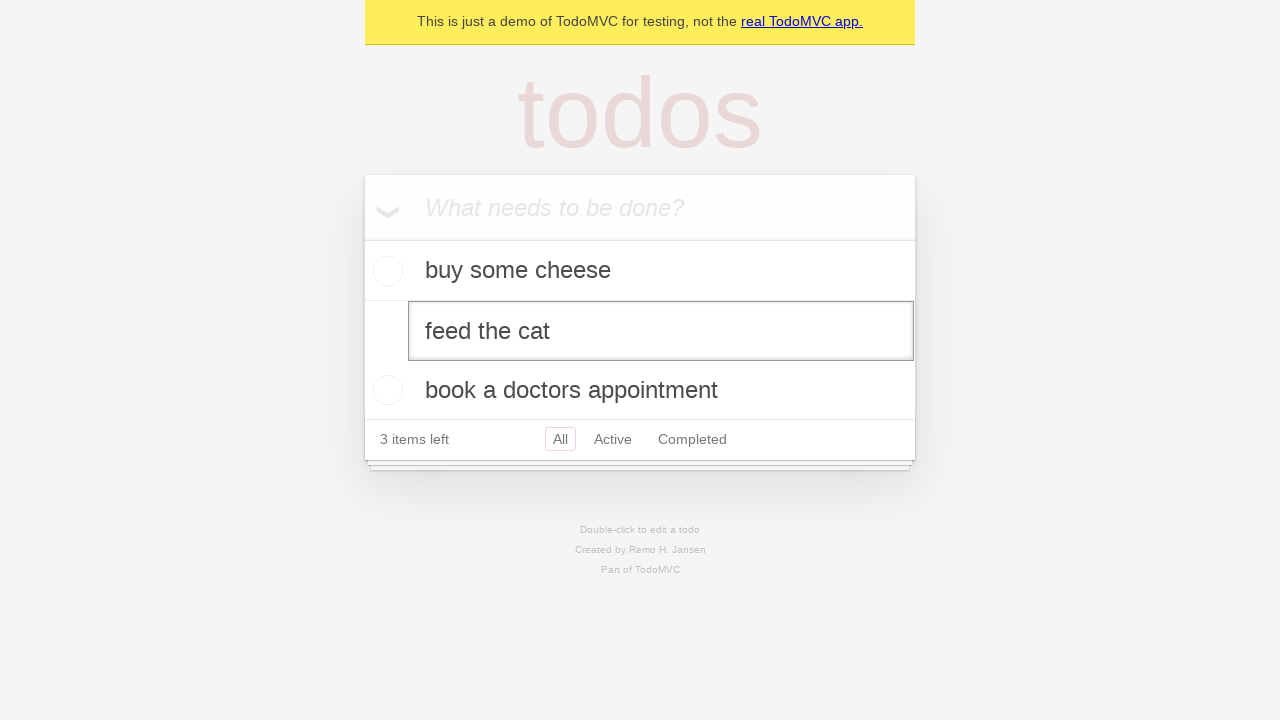

Filled edit field with new text 'buy some sausages' on internal:testid=[data-testid="todo-item"s] >> nth=1 >> internal:role=textbox[nam
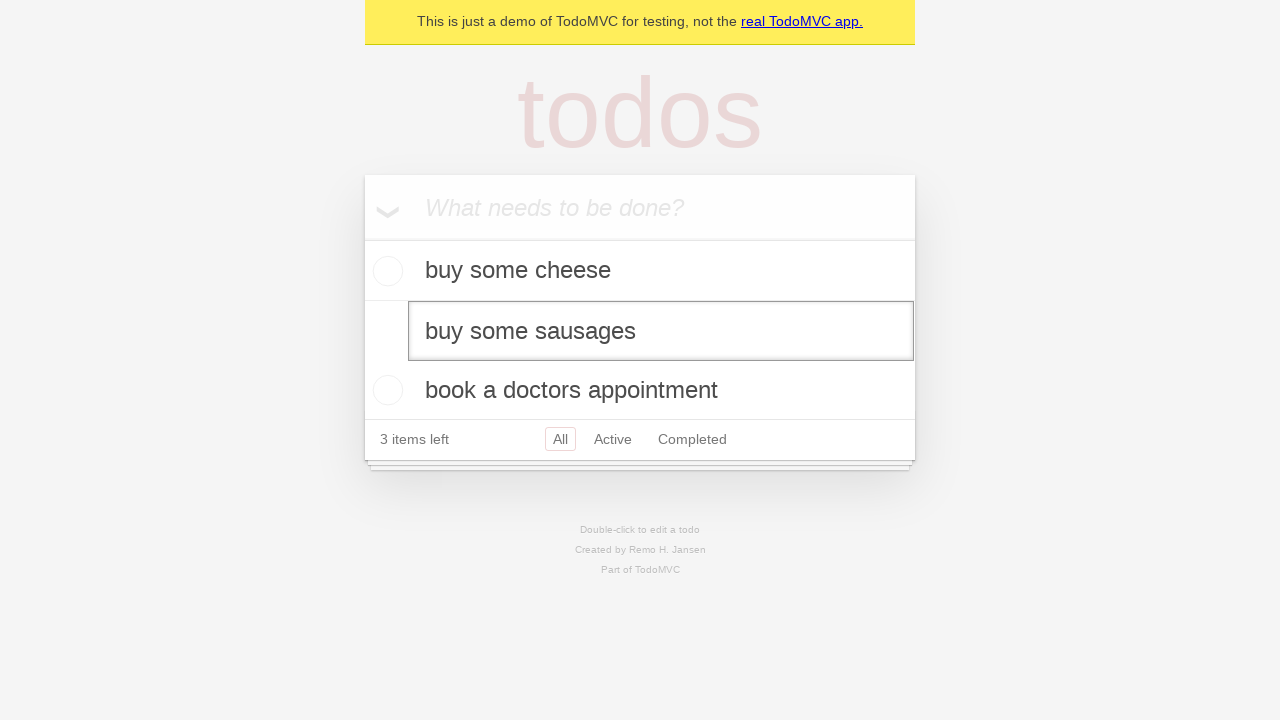

Pressed Escape key to cancel edit and discard changes on internal:testid=[data-testid="todo-item"s] >> nth=1 >> internal:role=textbox[nam
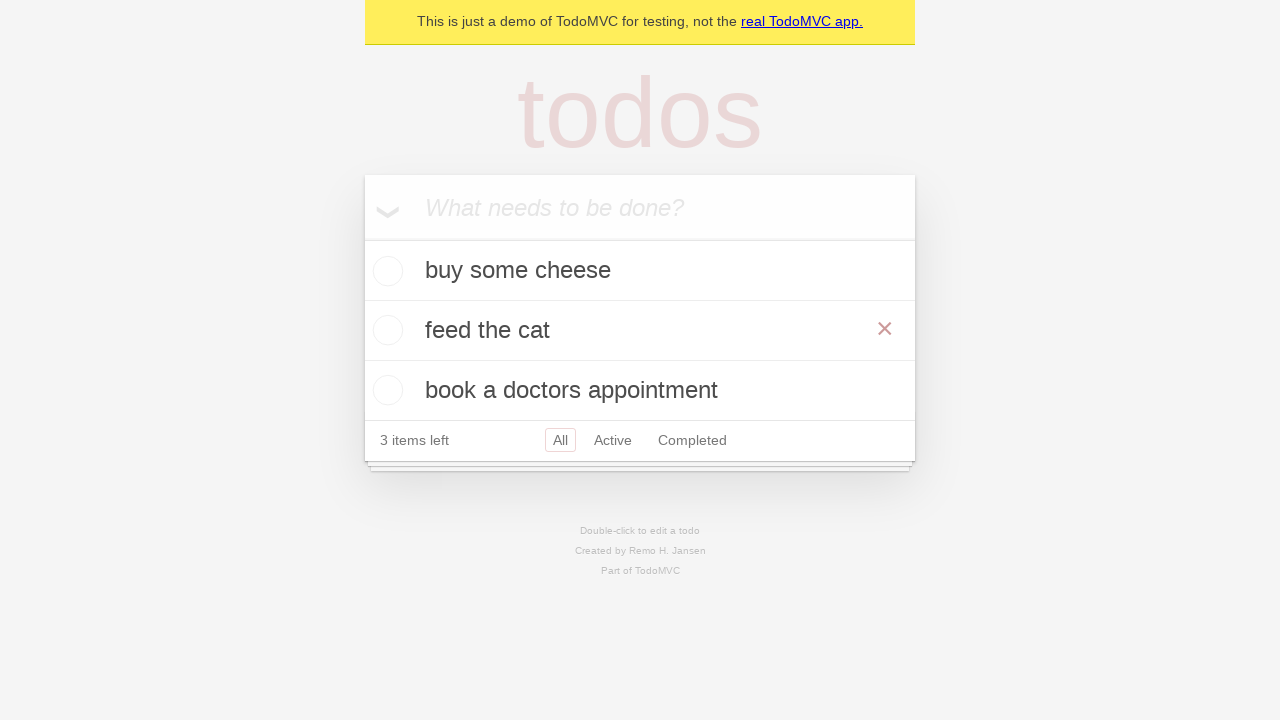

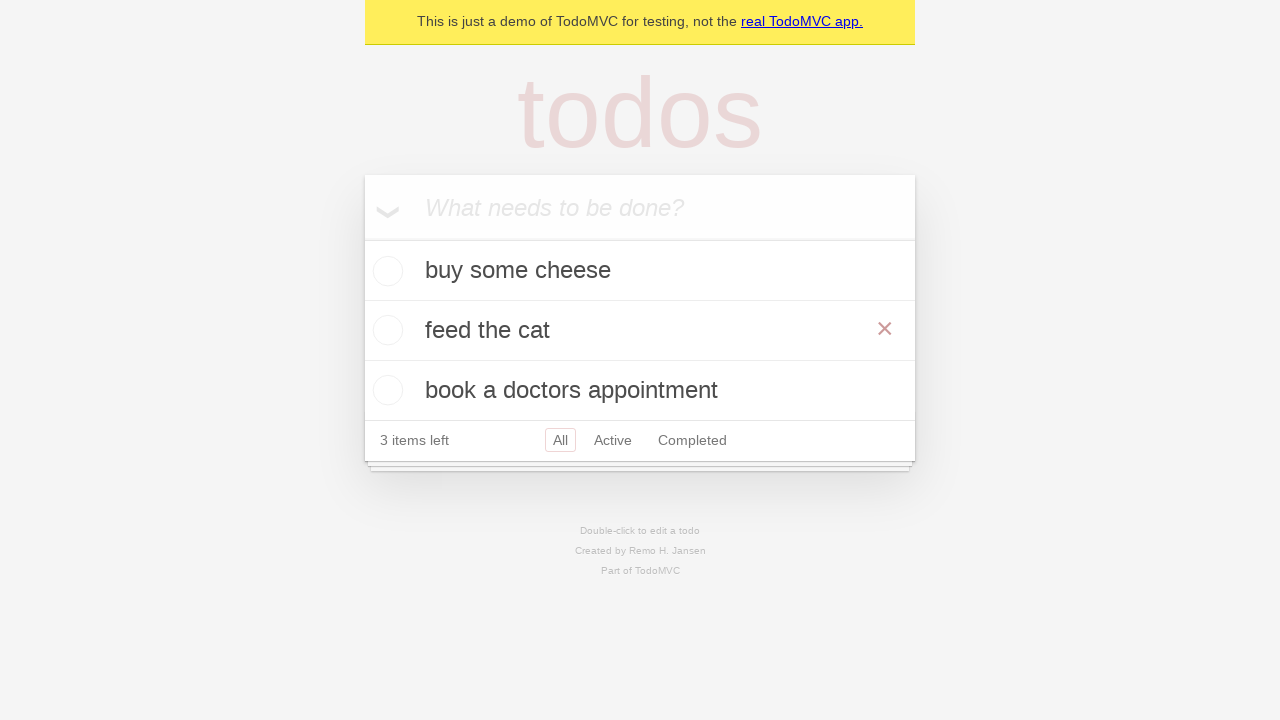